Navigates to OTUS.ru website and retrieves the page title

Starting URL: https://otus.ru

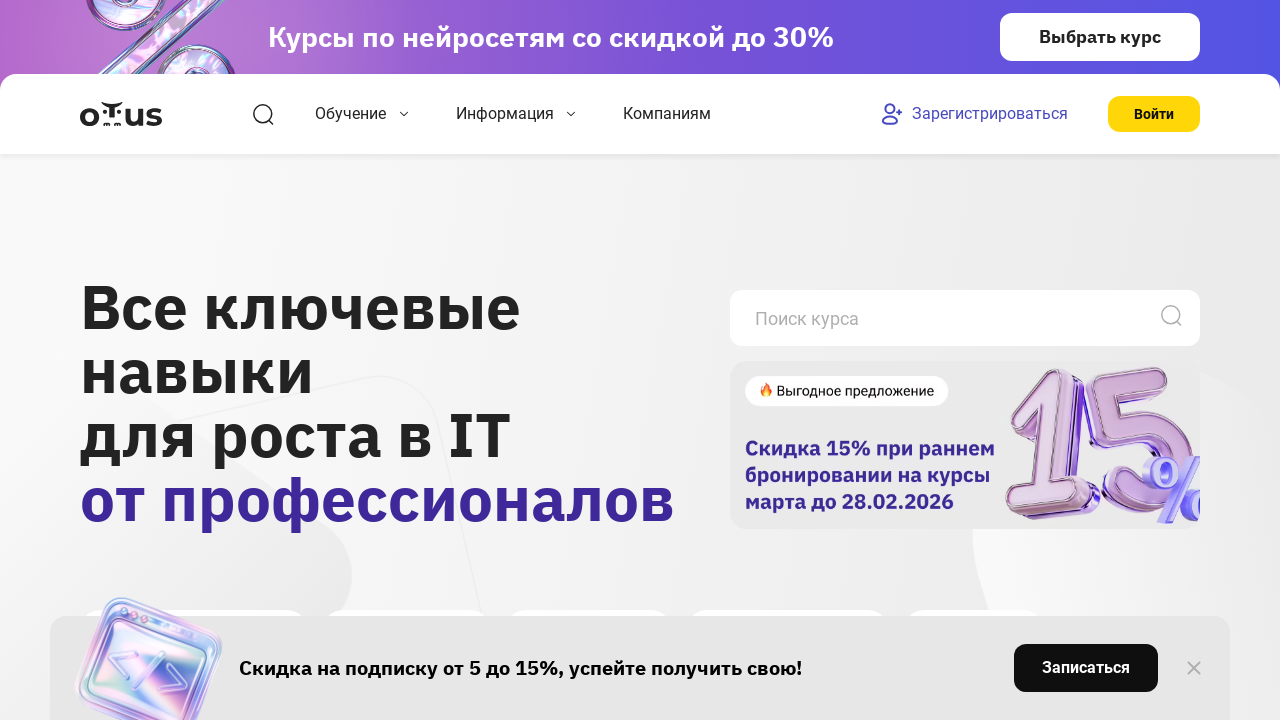

Retrieved page title from OTUS.ru
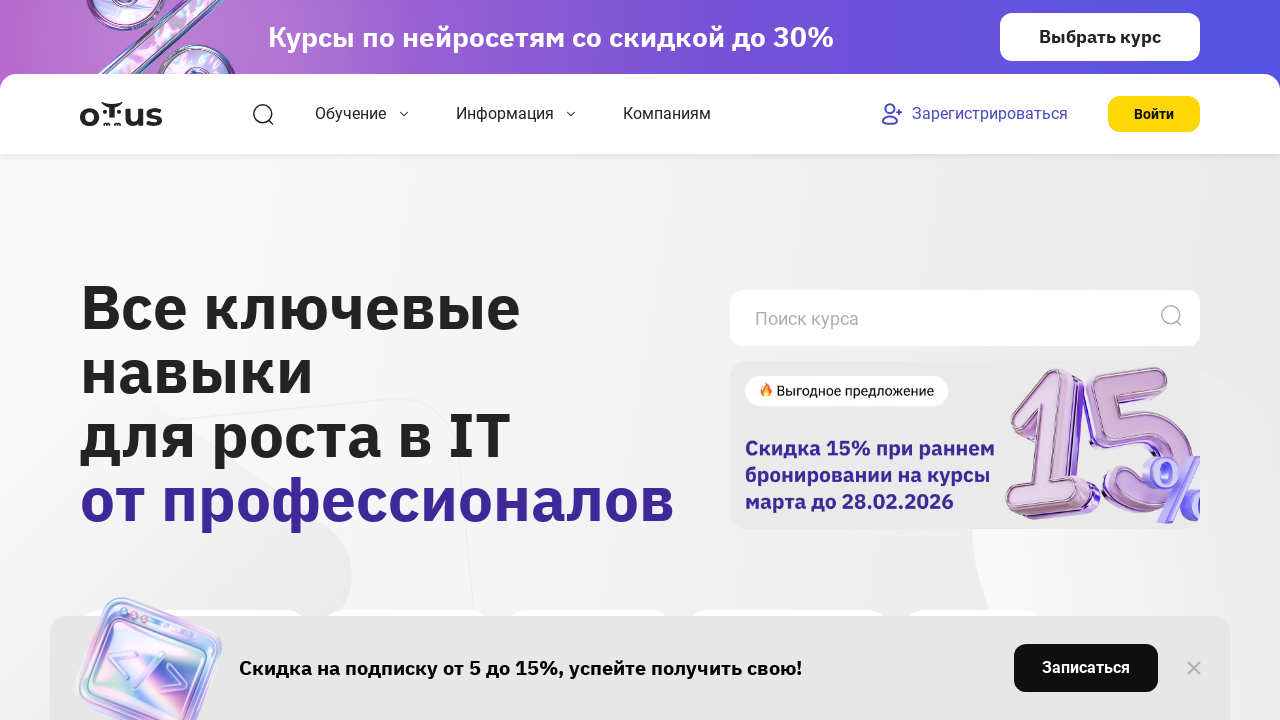

Printed page title to console
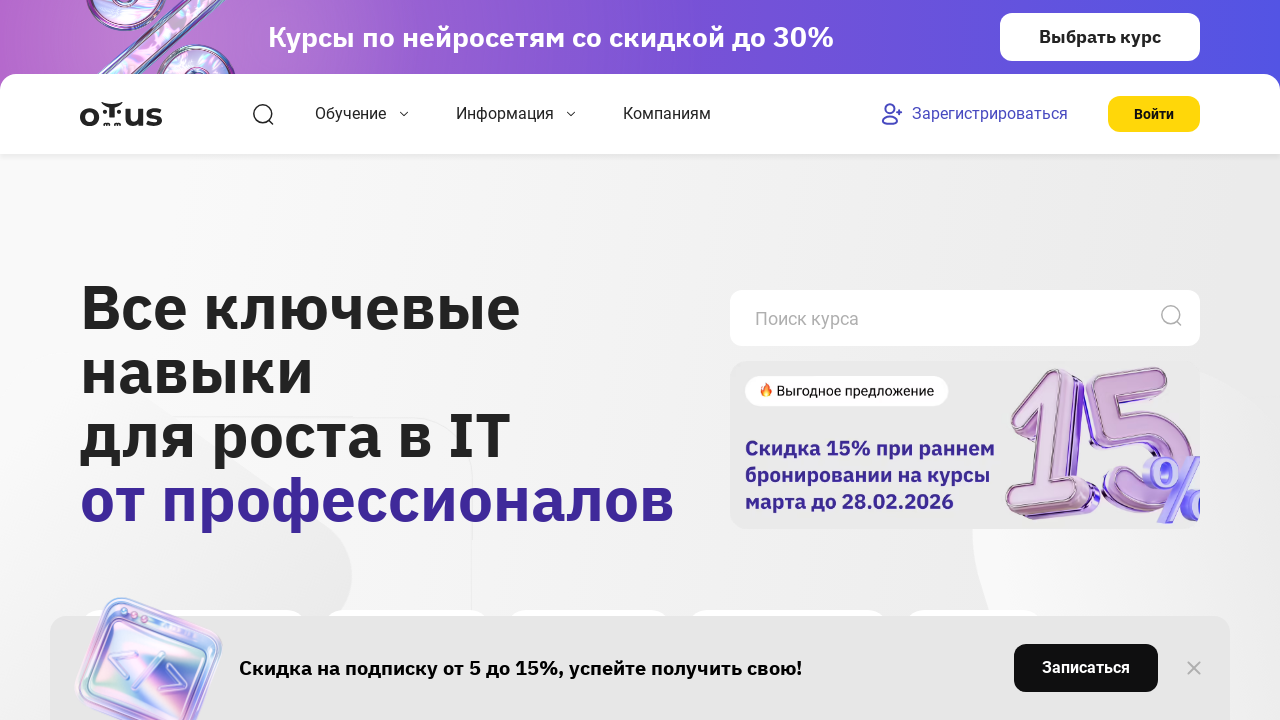

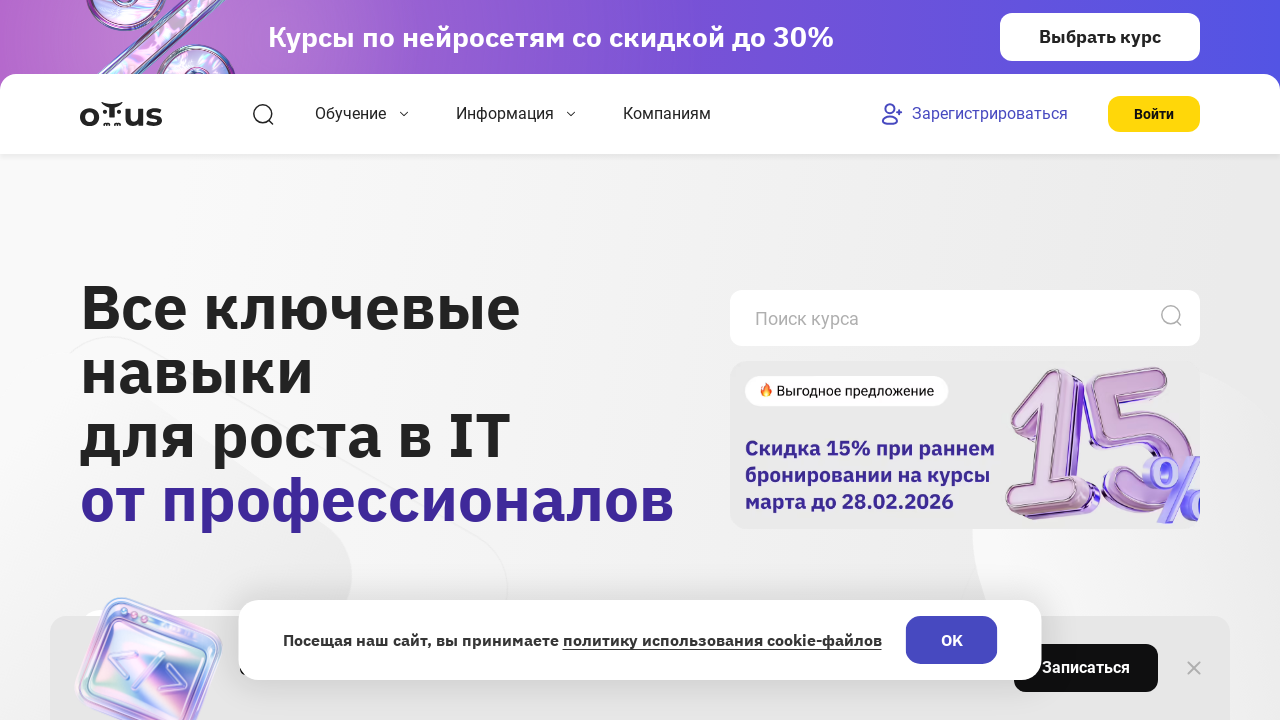